Tests interaction with shadow DOM elements by locating and clicking a button inside a shadow root

Starting URL: https://practice.expandtesting.com/shadowdom

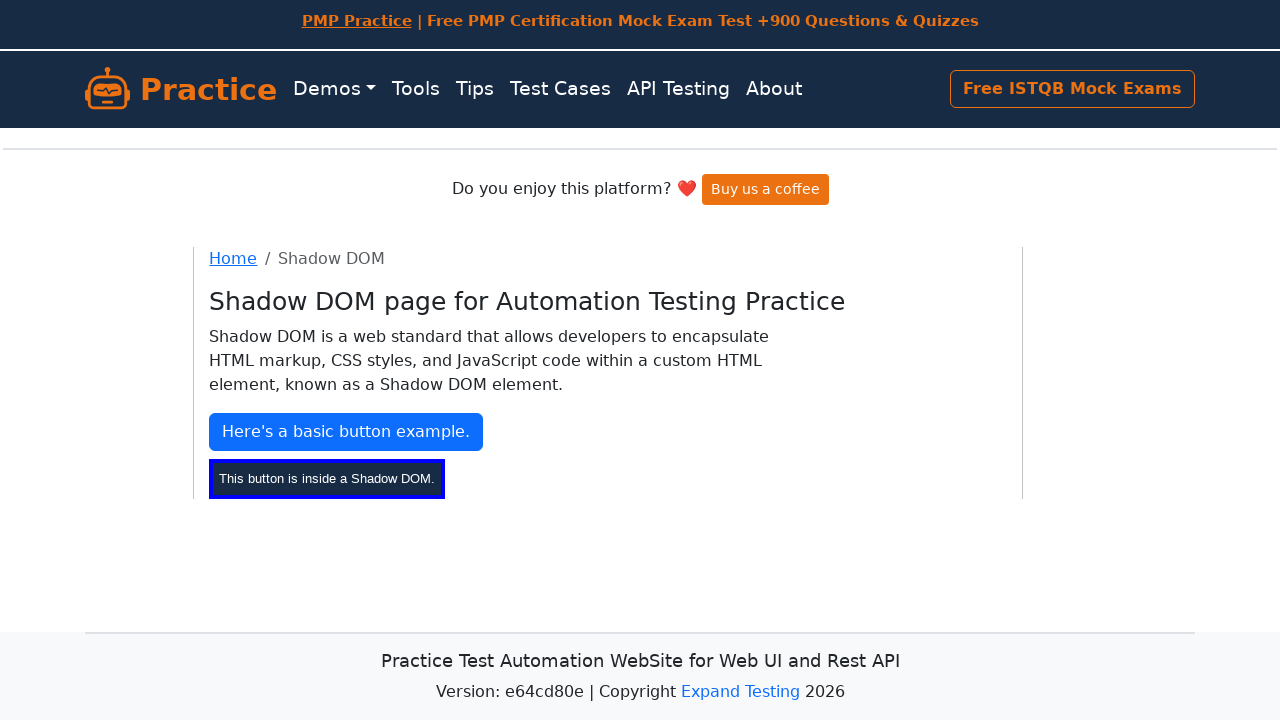

Clicked button inside shadow DOM at (346, 432) on #my-btn
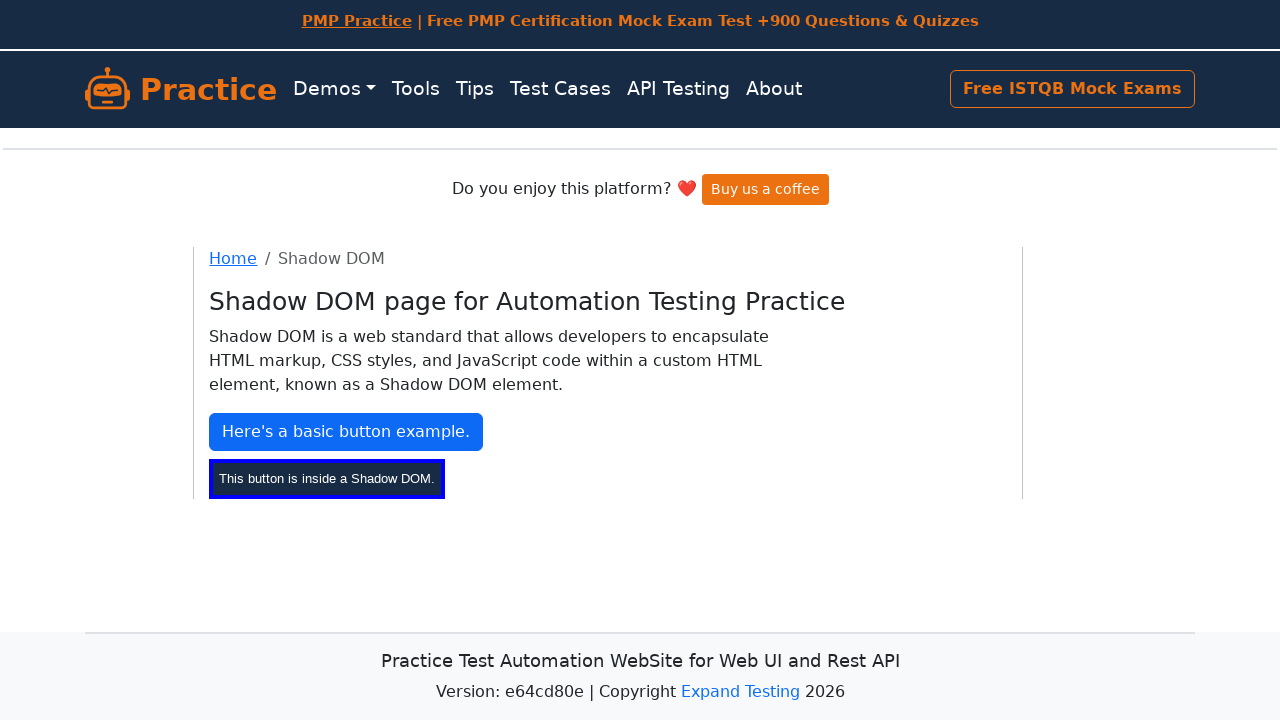

Retrieved button text from shadow DOM element
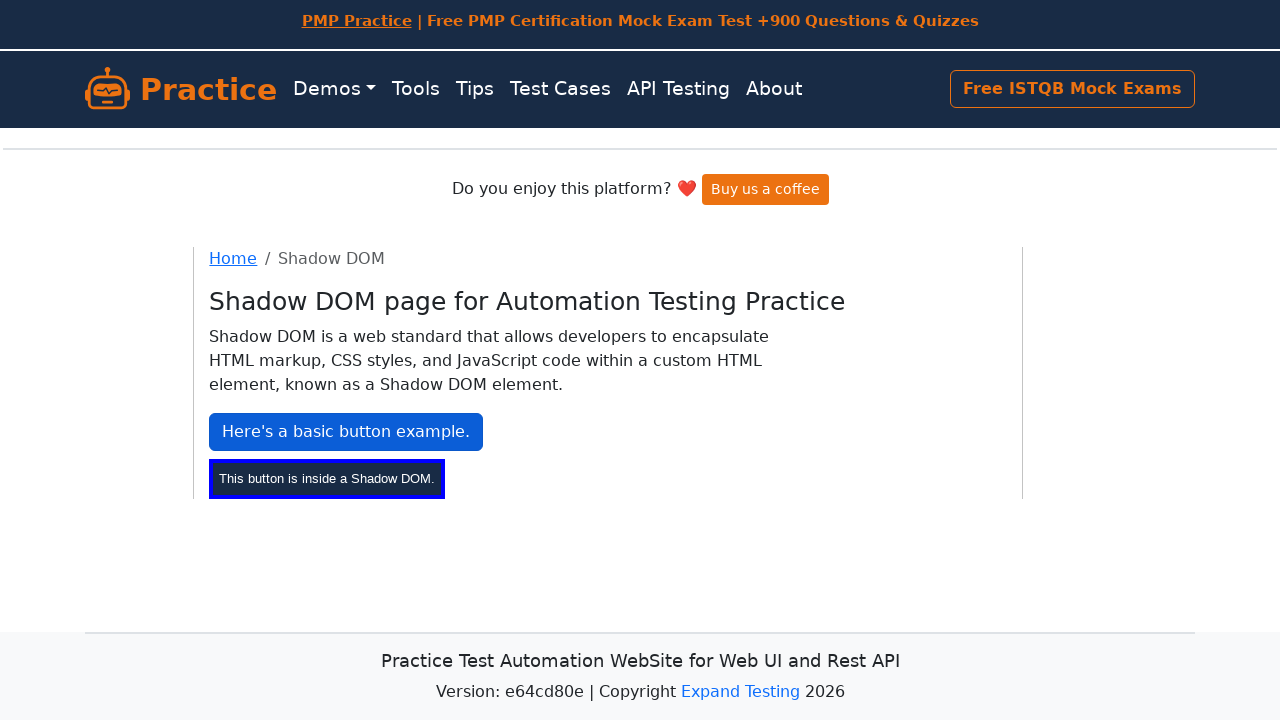

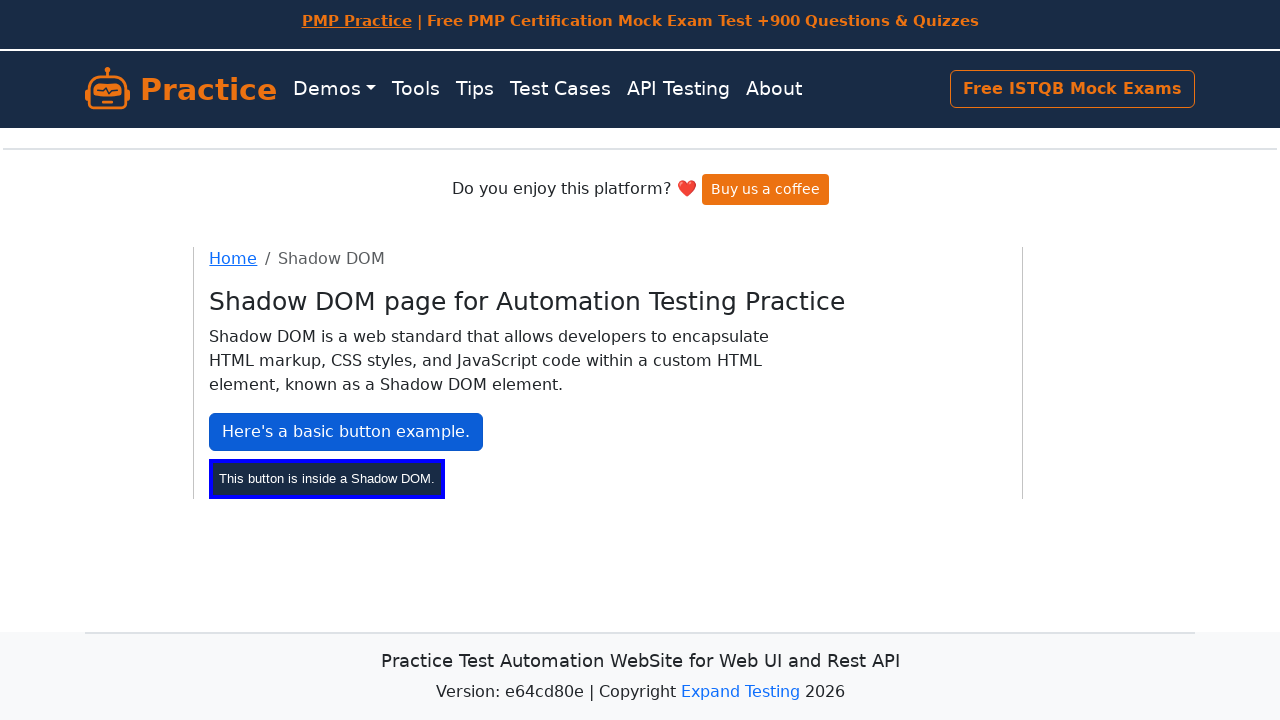